Navigates to itlearn360.com and verifies that anchor links are present on the page

Starting URL: https://www.itlearn360.com/

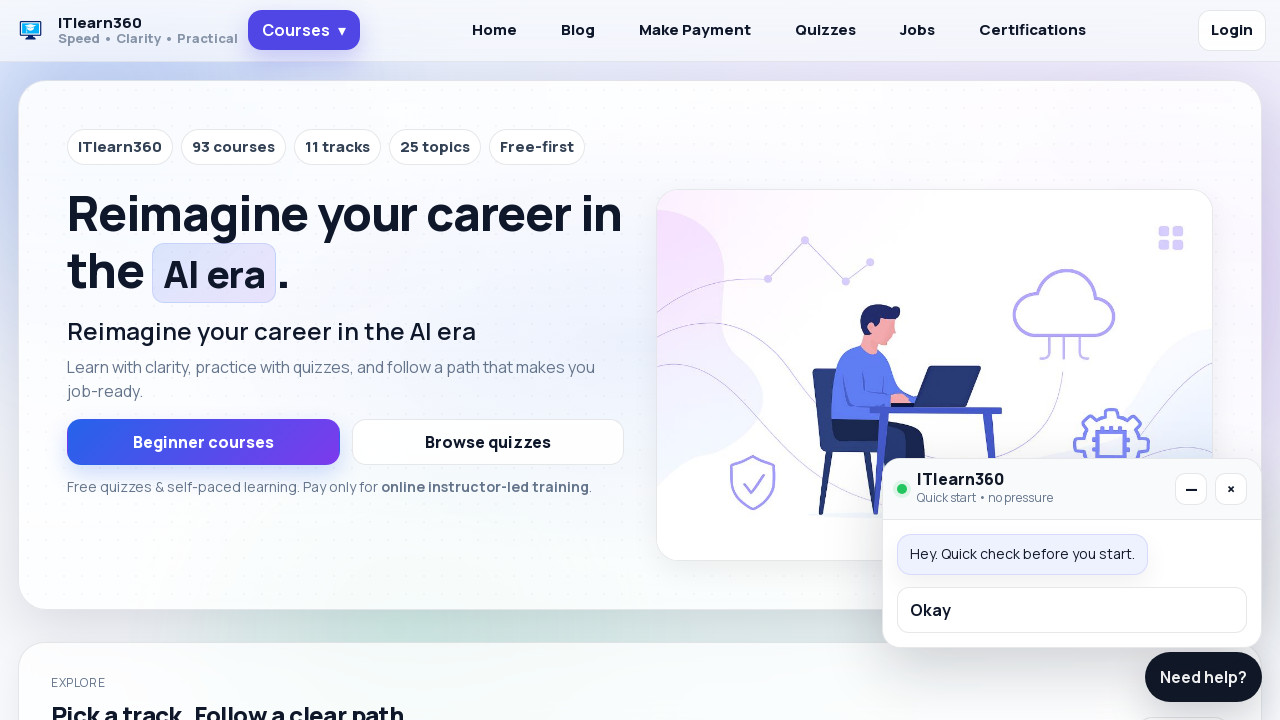

Waited for anchor links to load on itlearn360.com
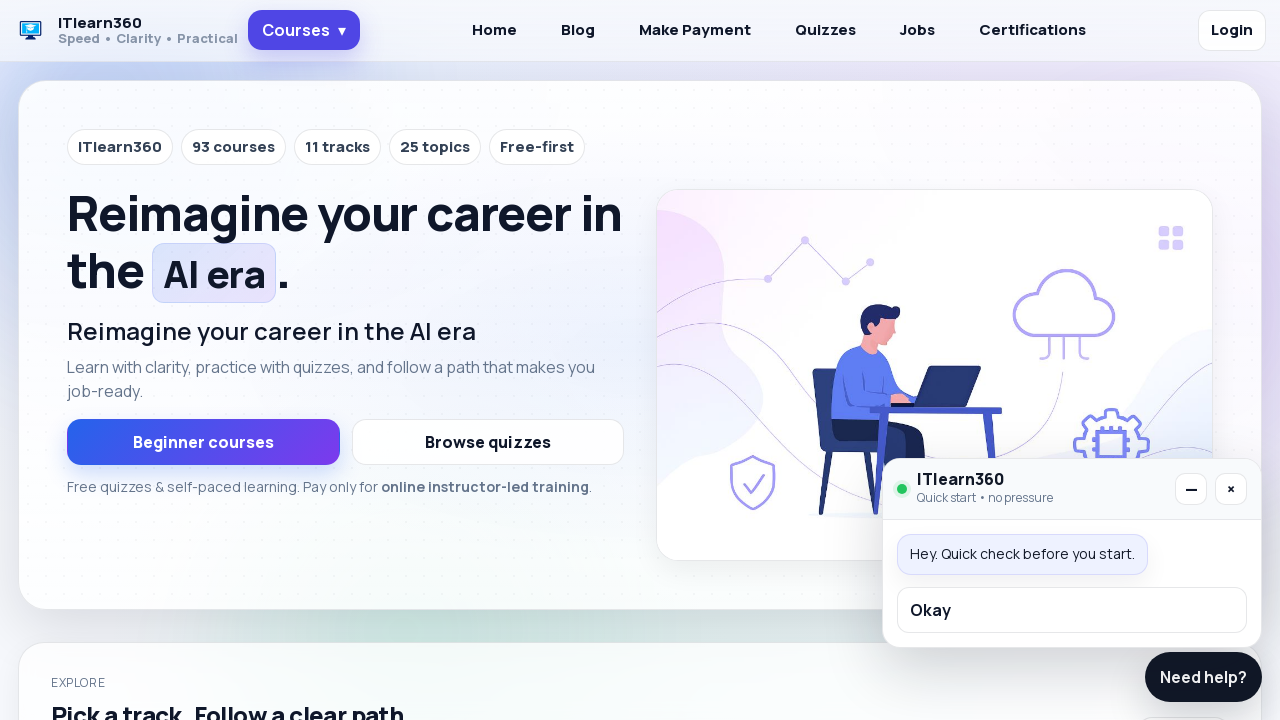

Located all anchor tag elements on the page
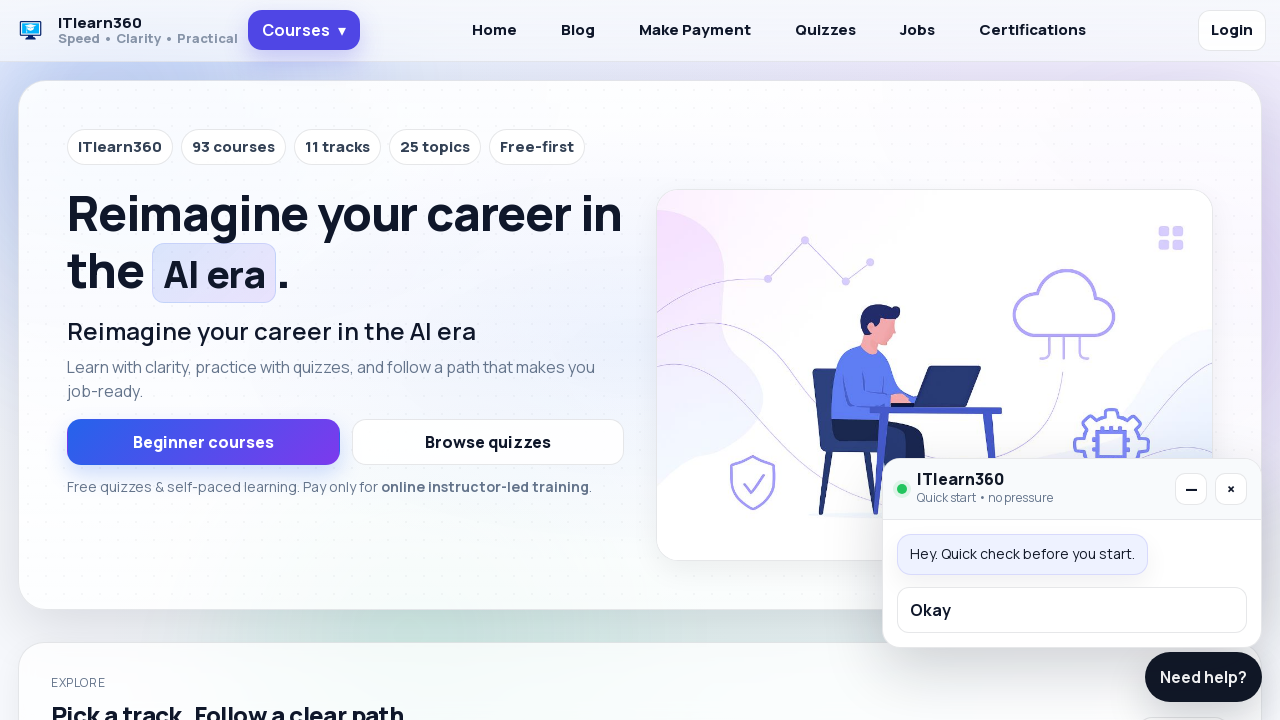

Verified that 36 anchor links are present on the page
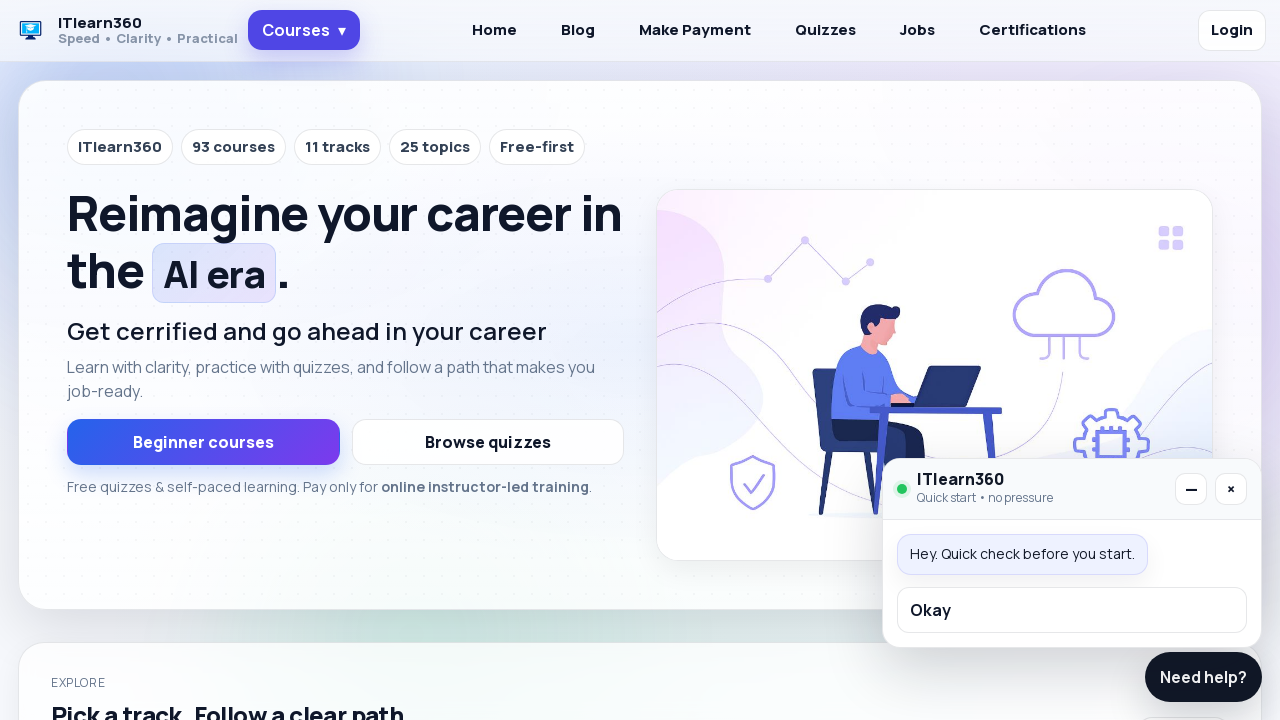

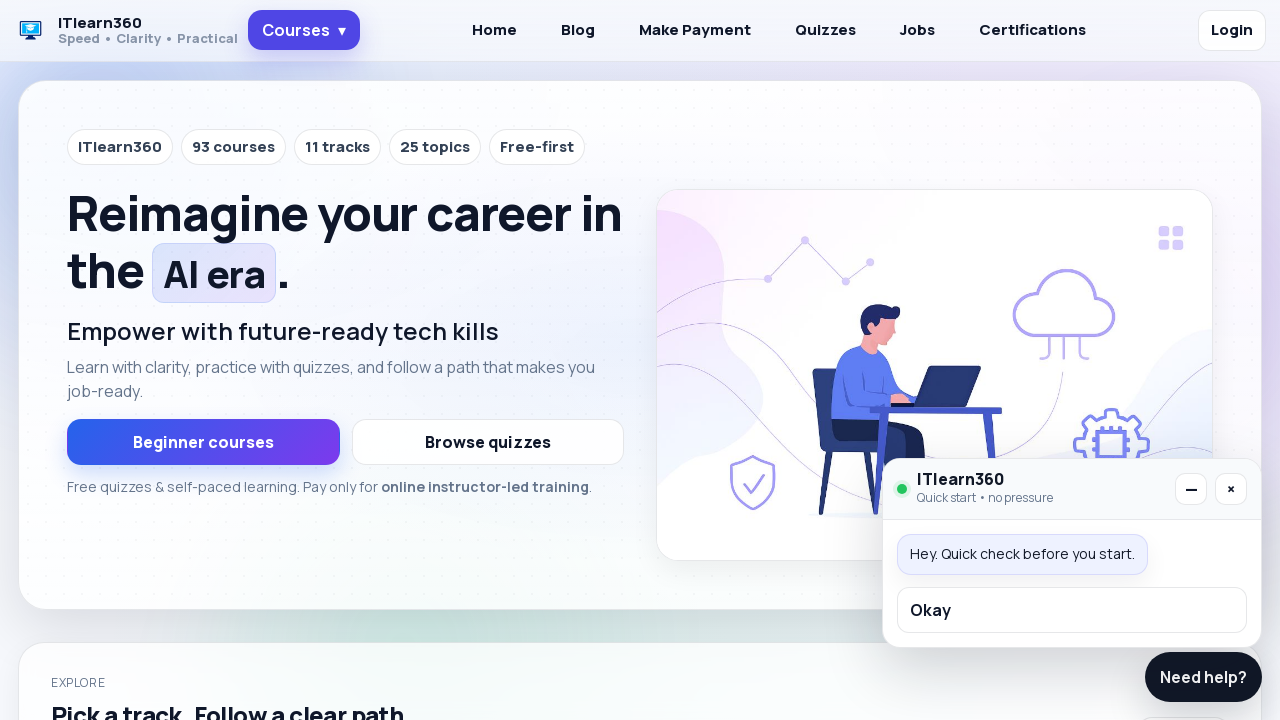